Opens the OrangeHRM demo site and verifies the page loads successfully

Starting URL: https://opensource-demo.orangehrmlive.com/

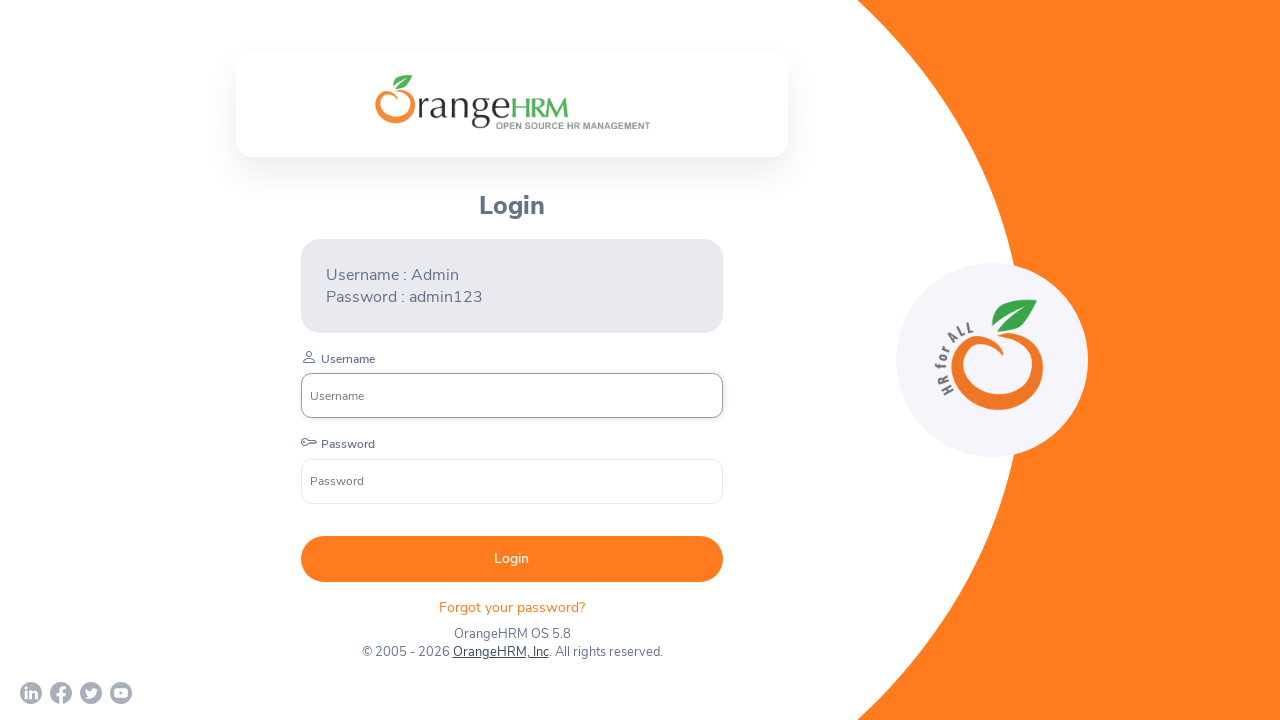

Navigated to OrangeHRM demo site
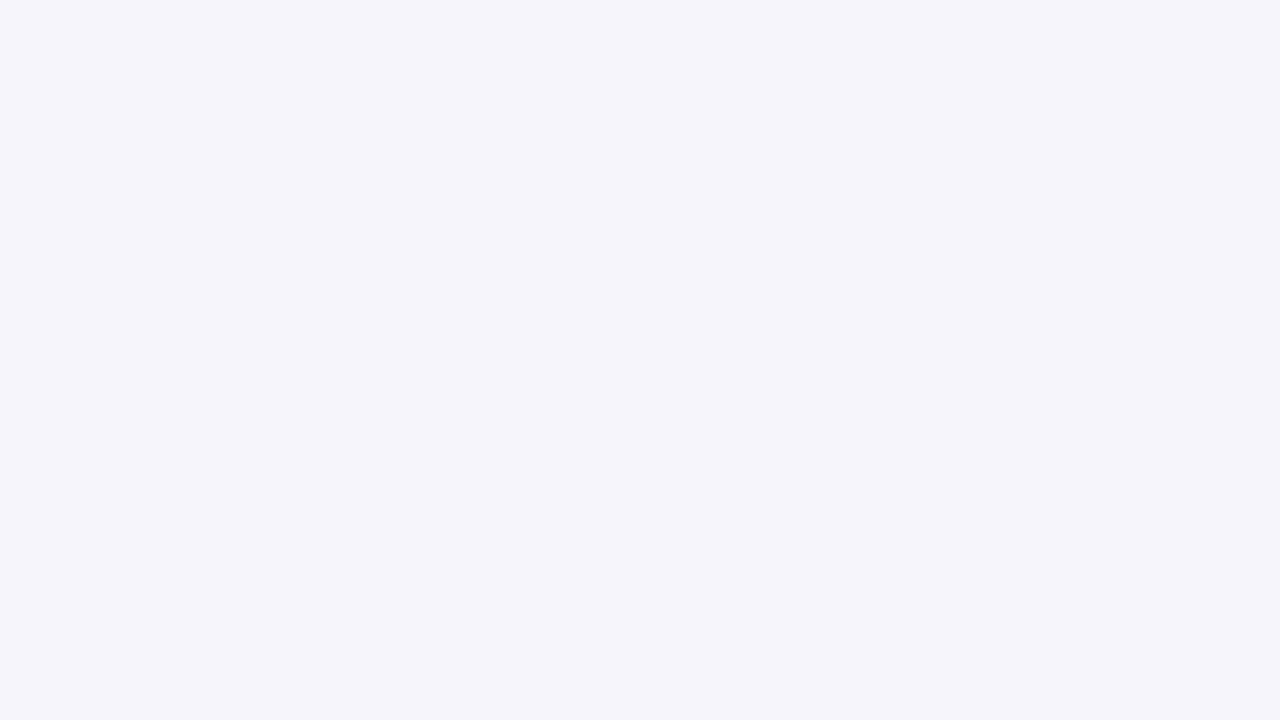

Page DOM content fully loaded
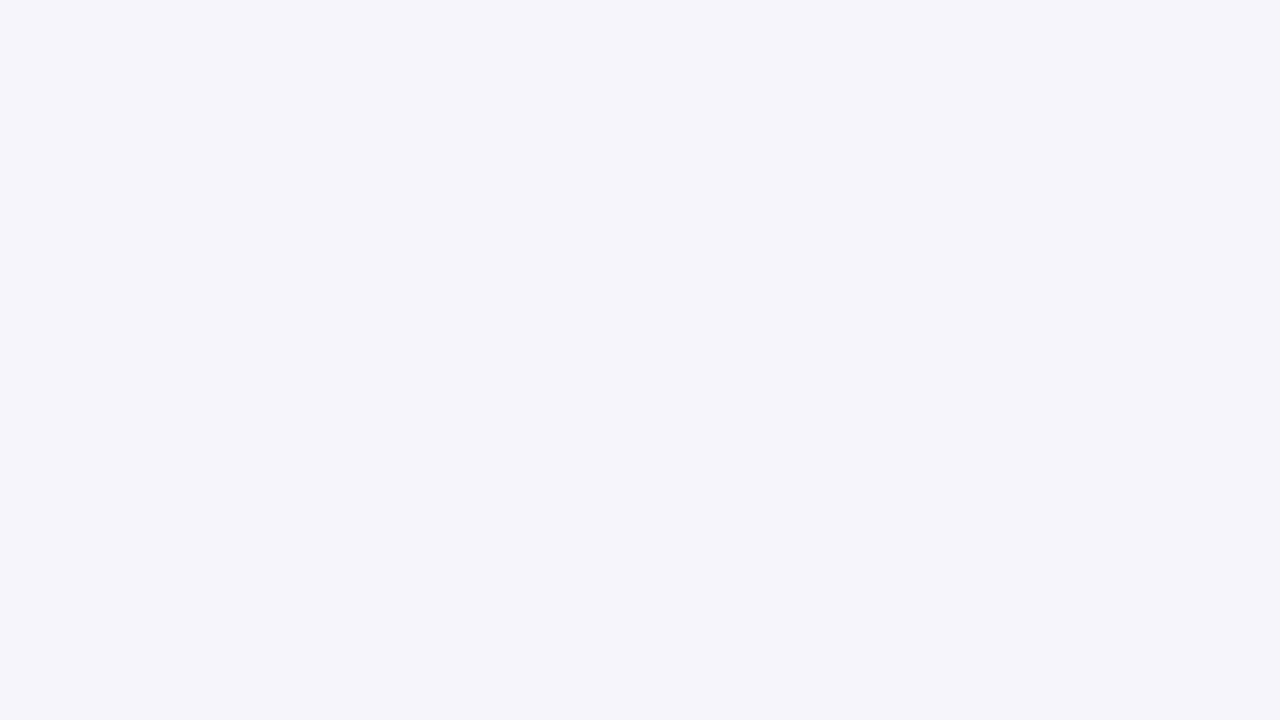

Verified page title exists - page loaded successfully
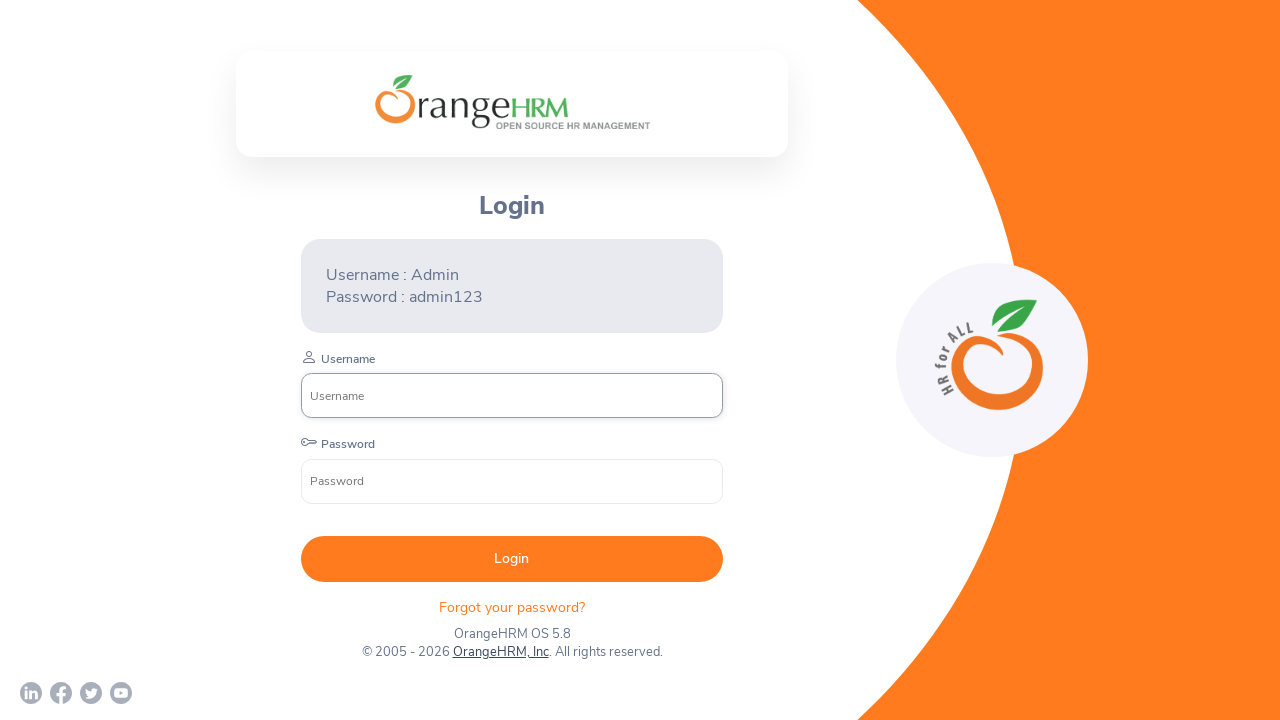

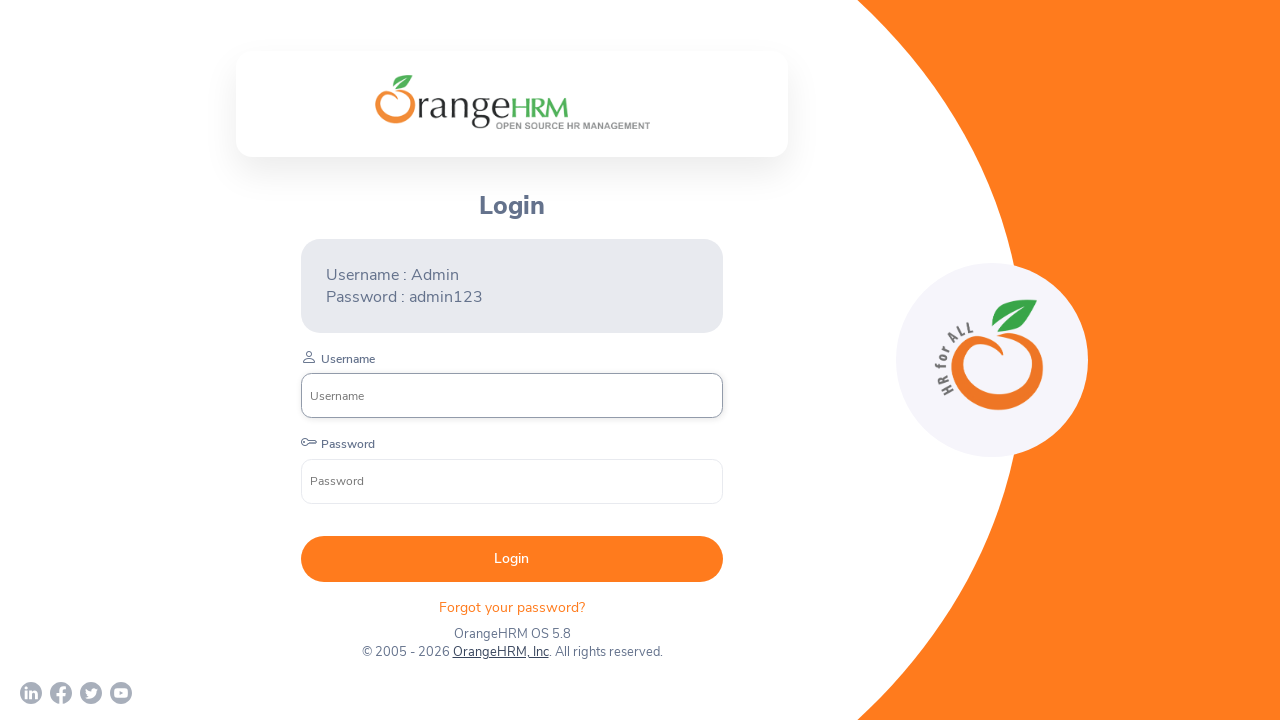